Tests registration form validation with mixed Russian and English keyboard input in all fields

Starting URL: https://b2c.passport.rt.ru

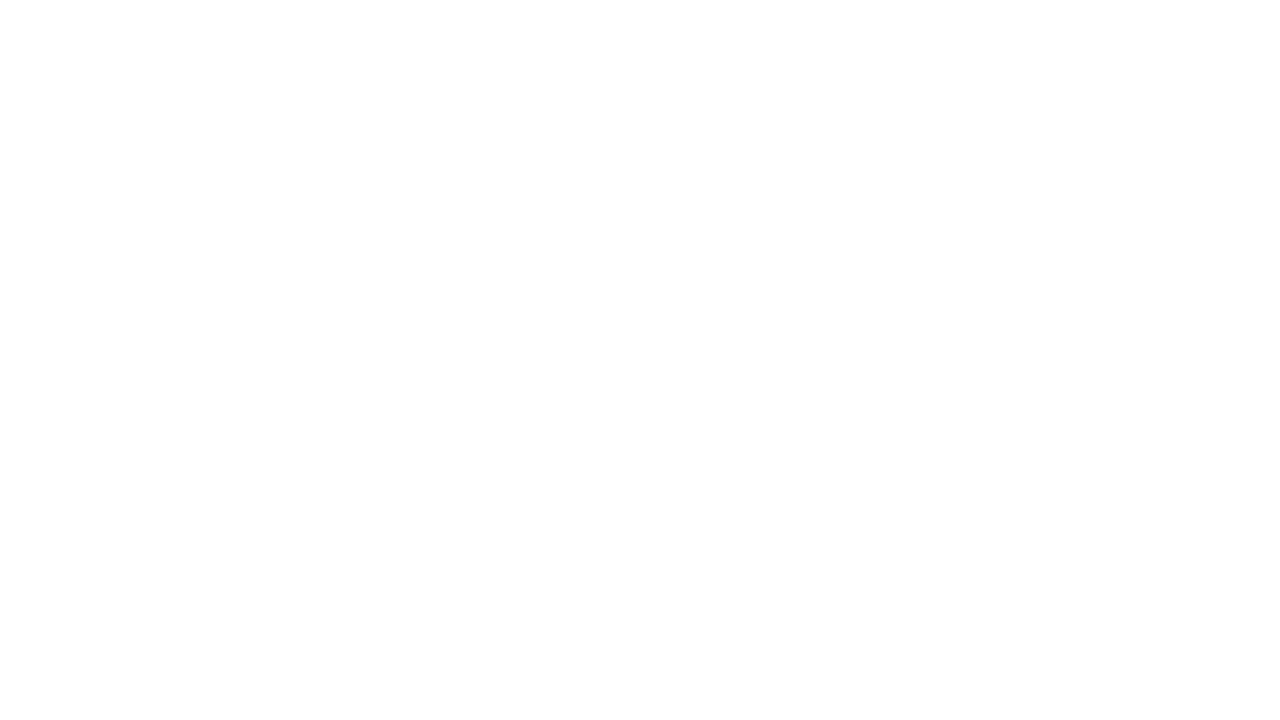

Waited for register button to be visible
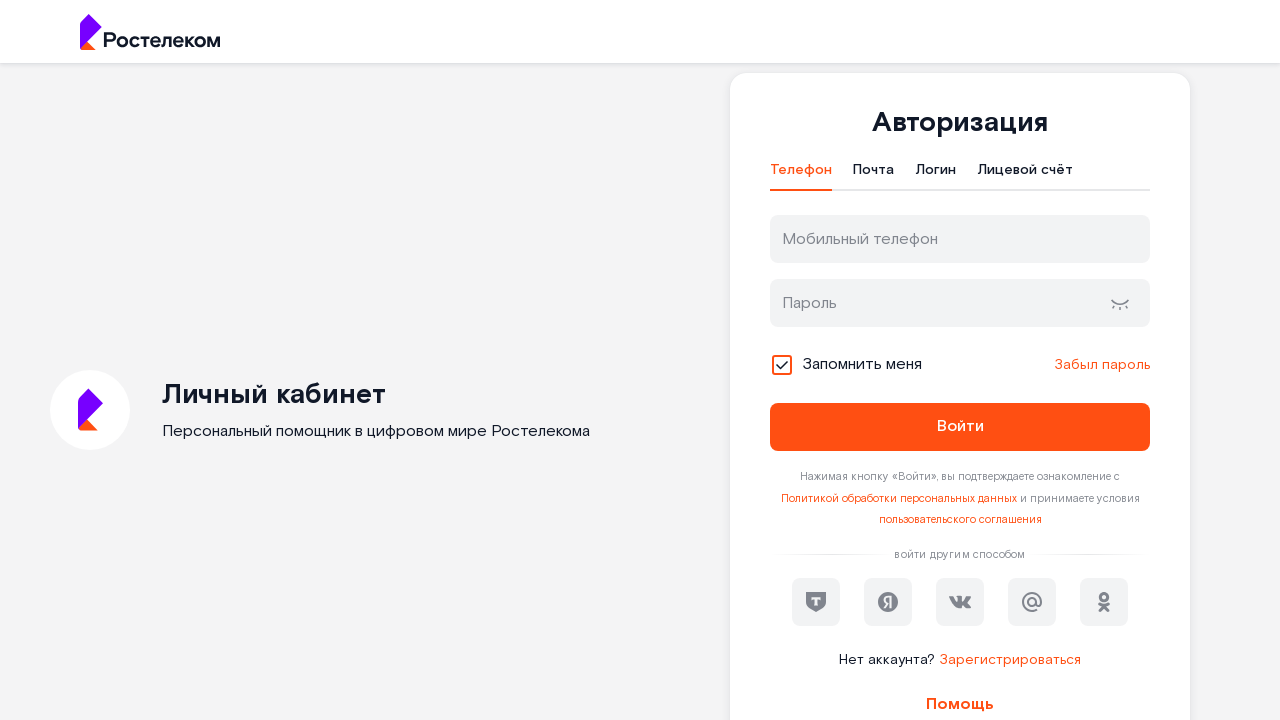

Clicked the register button at (1010, 660) on #kc-register
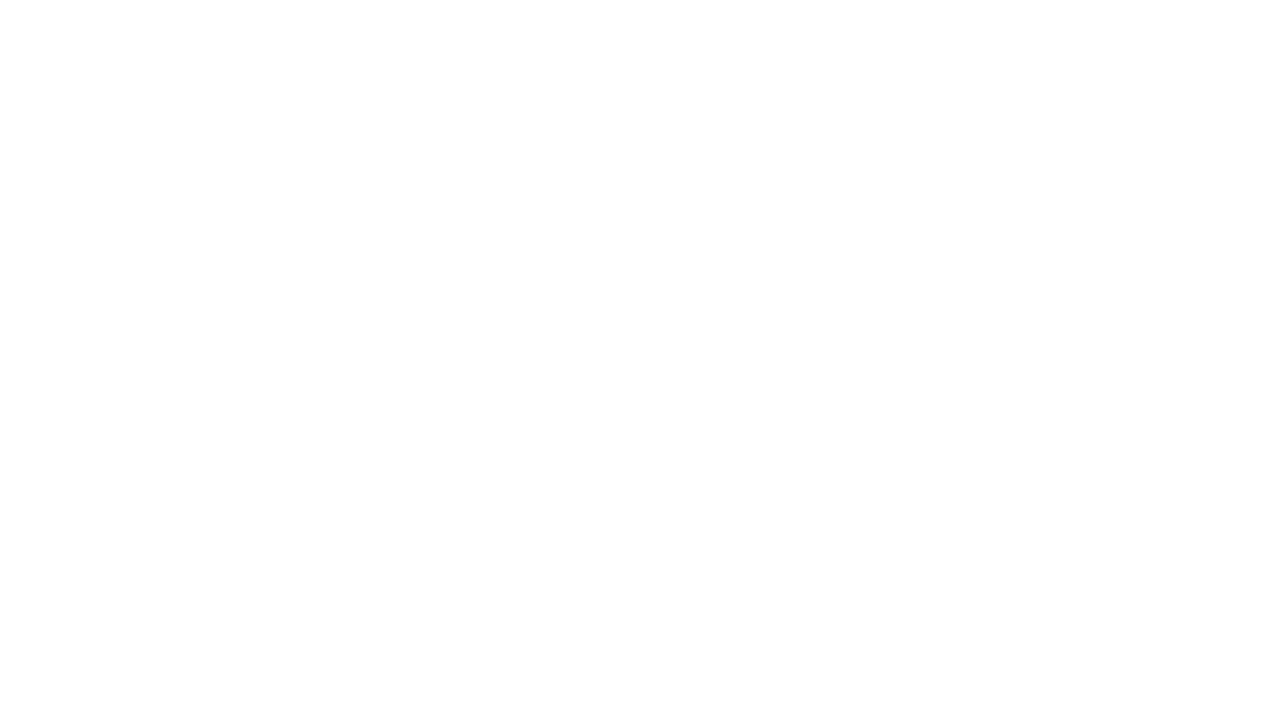

Filled firstName field with mixed Russian/English text 'Иванivan' on input[name='firstName']
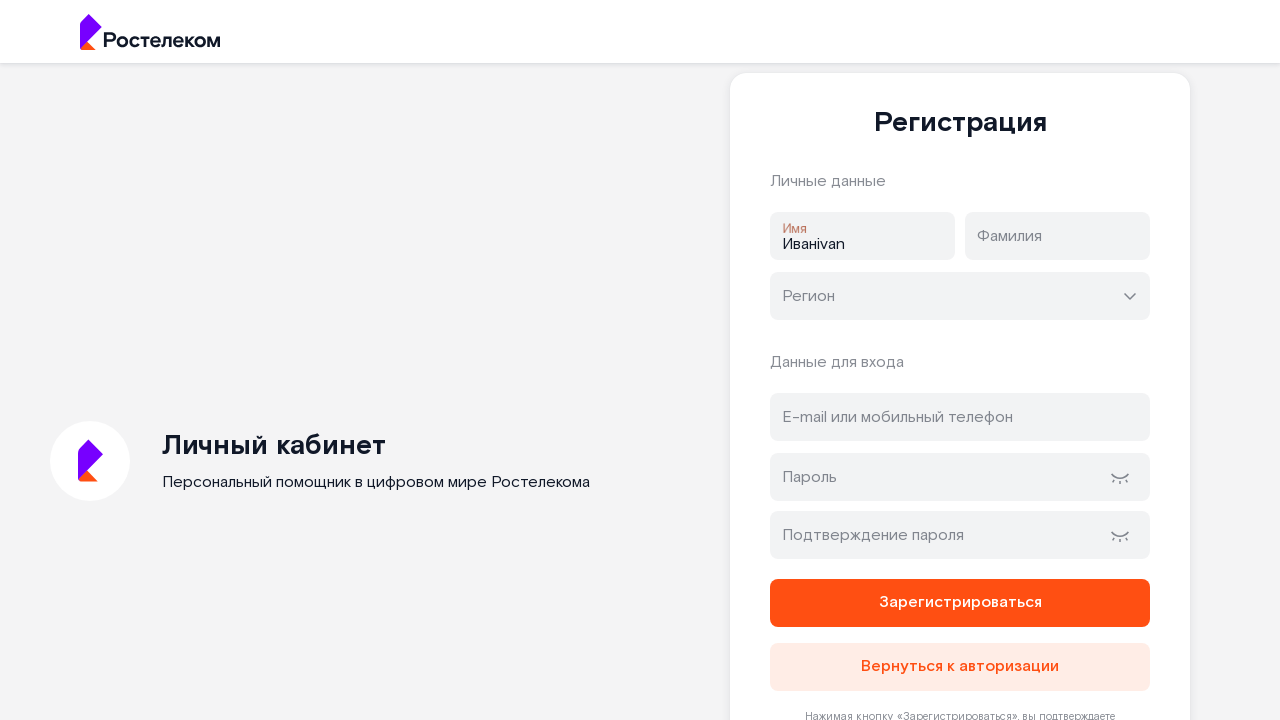

Filled lastName field with mixed Russian/English text 'Петровpetrov' on input[name='lastName']
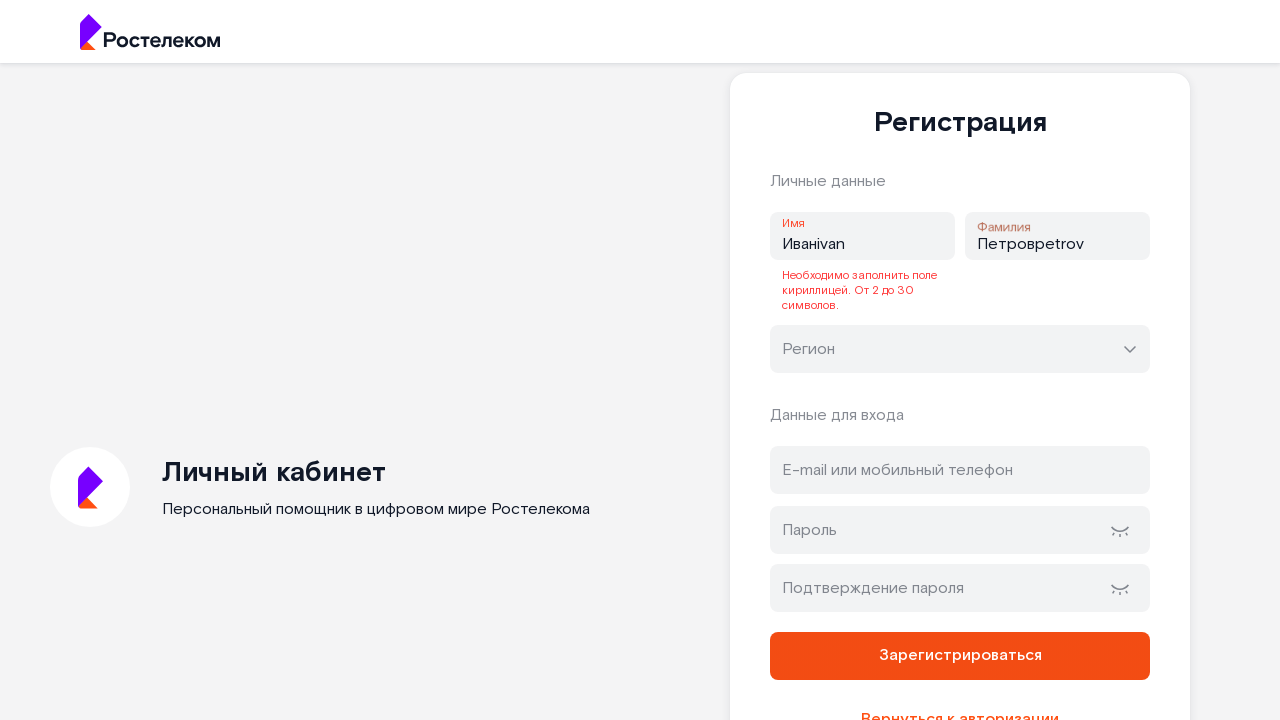

Filled email field with mixed Russian/English text 'тестtest@mail' on #address
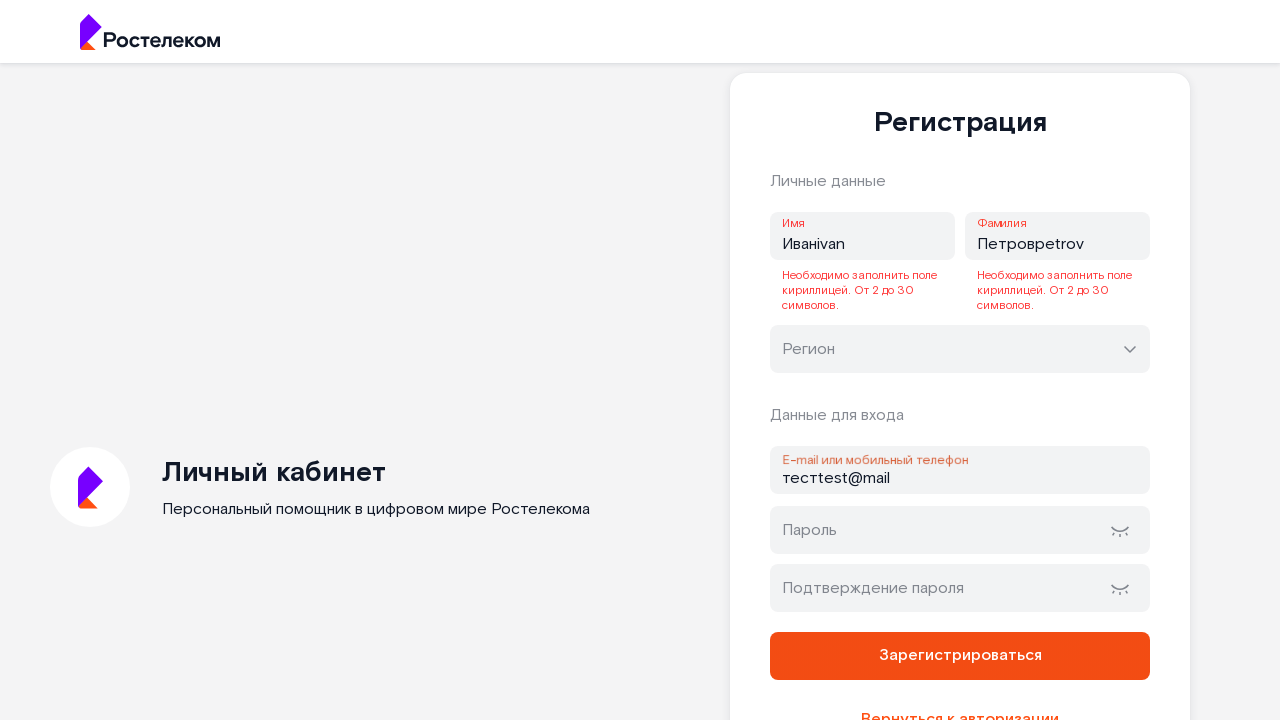

Filled password field with mixed Russian/English text 'Парольpassword1' on #password
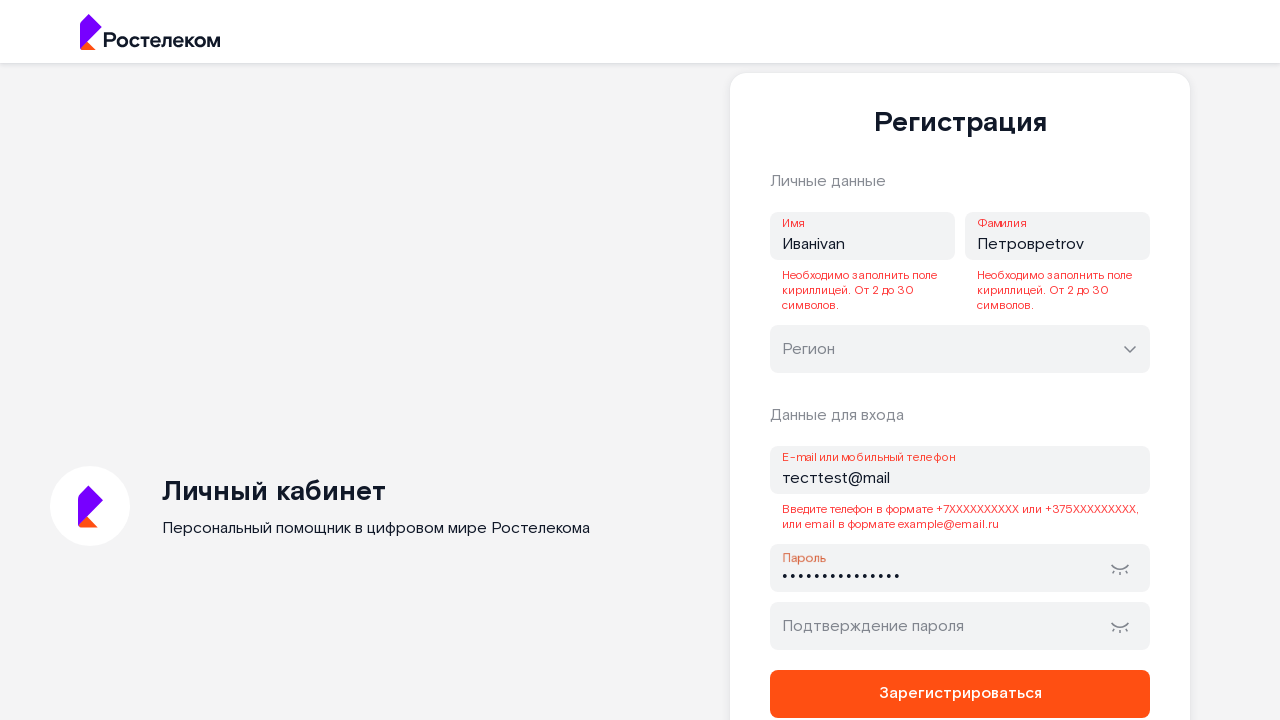

Filled confirm password field with mixed Russian/English text 'Парольpassword1' on #password-confirm
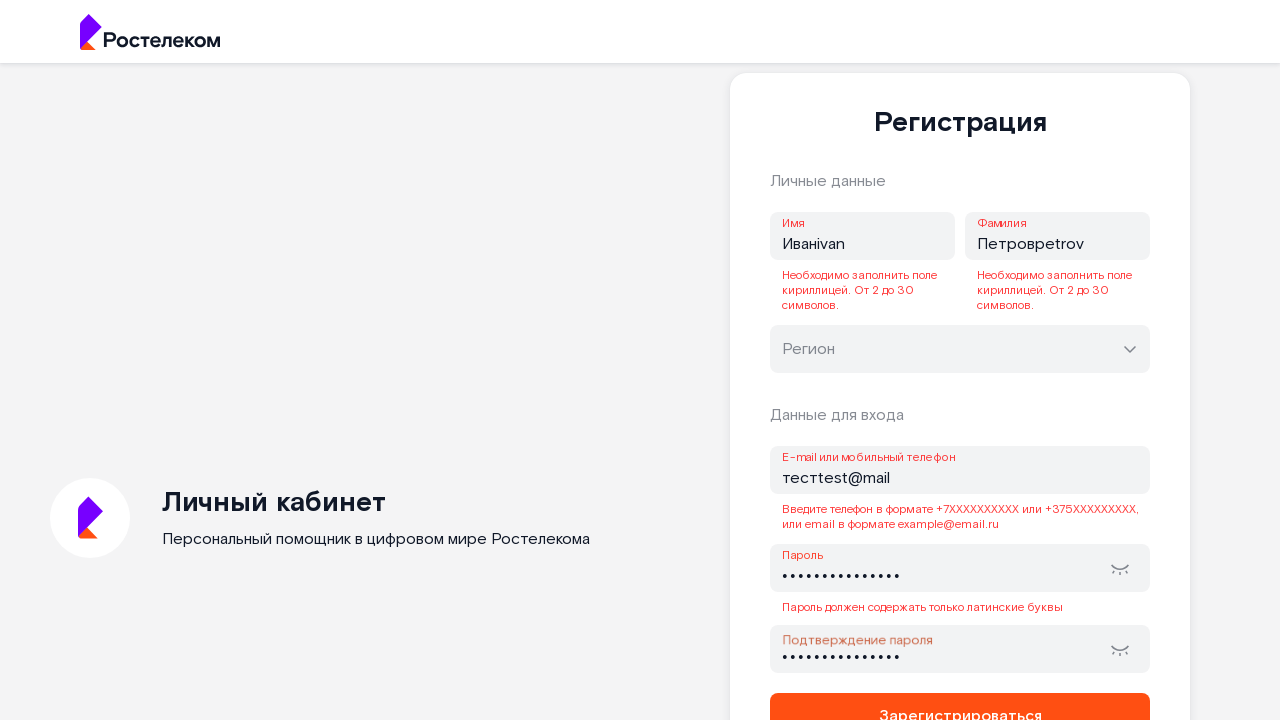

Clicked submit button to attempt registration with mixed keyboard input at (960, 696) on button[type='submit']
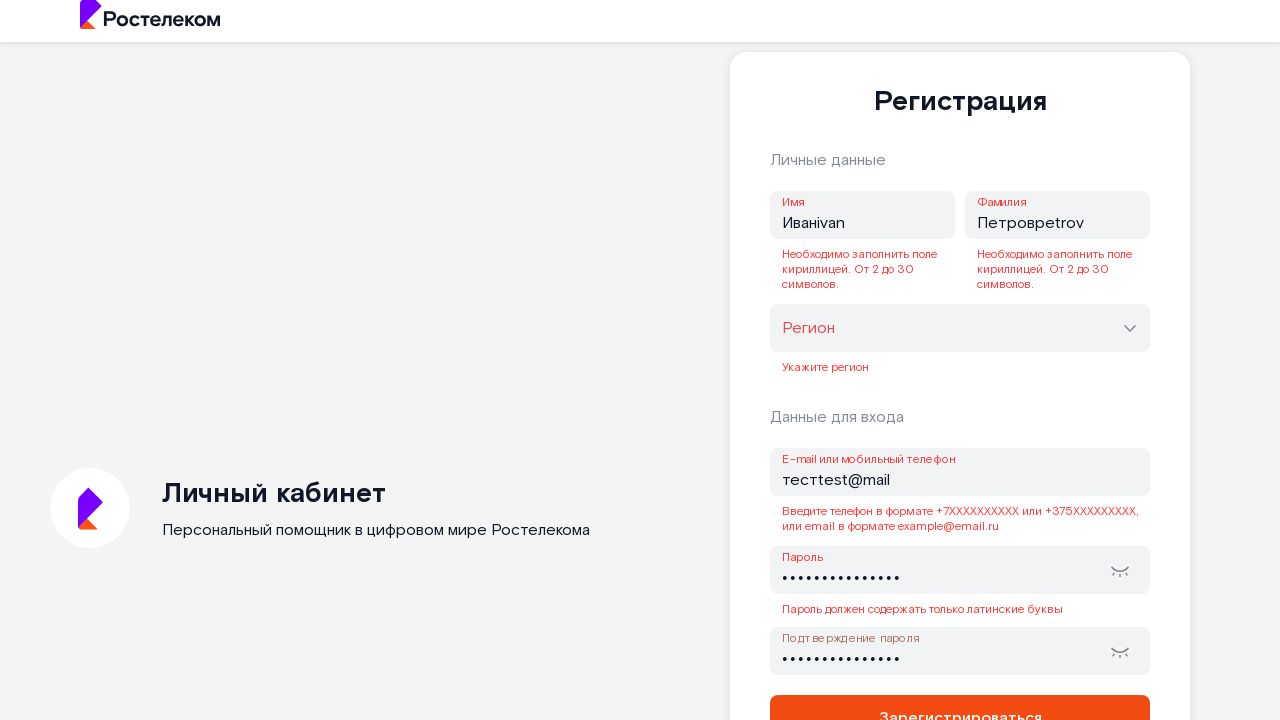

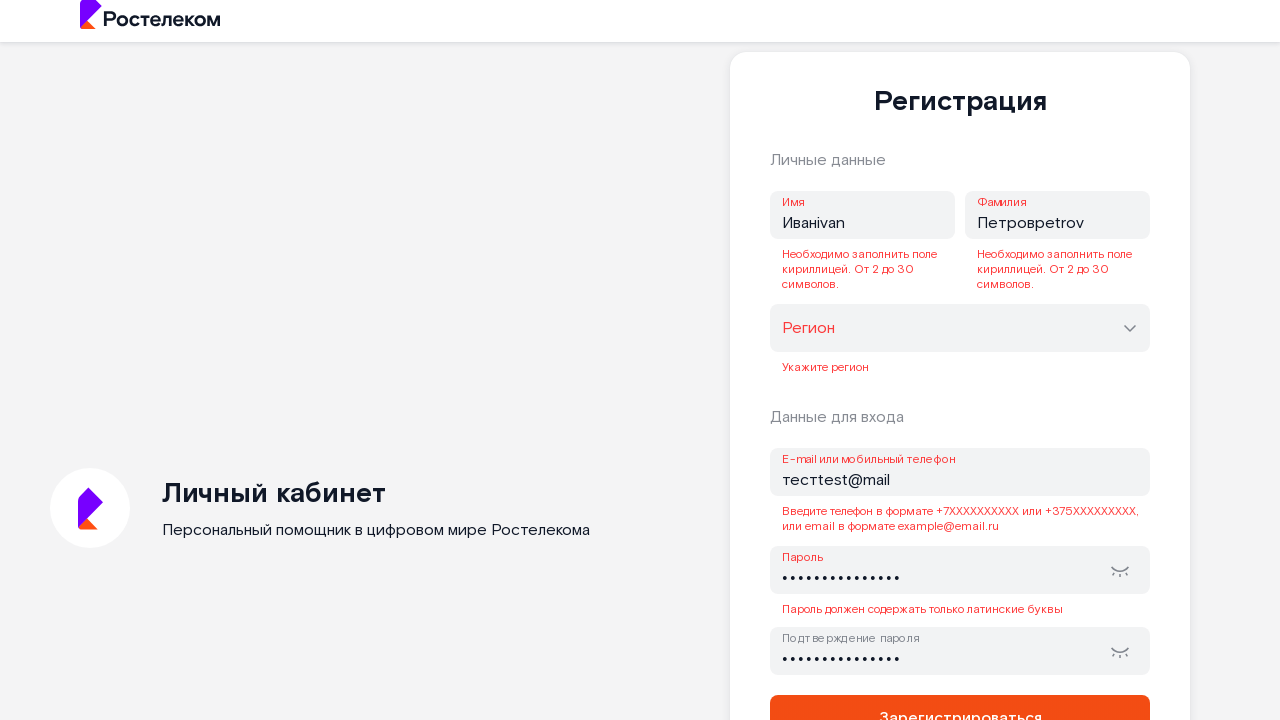